Tests tooltip functionality by hovering over an input field and verifying the tooltip content appears with the expected text

Starting URL: https://automationfc.github.io/jquery-tooltip/

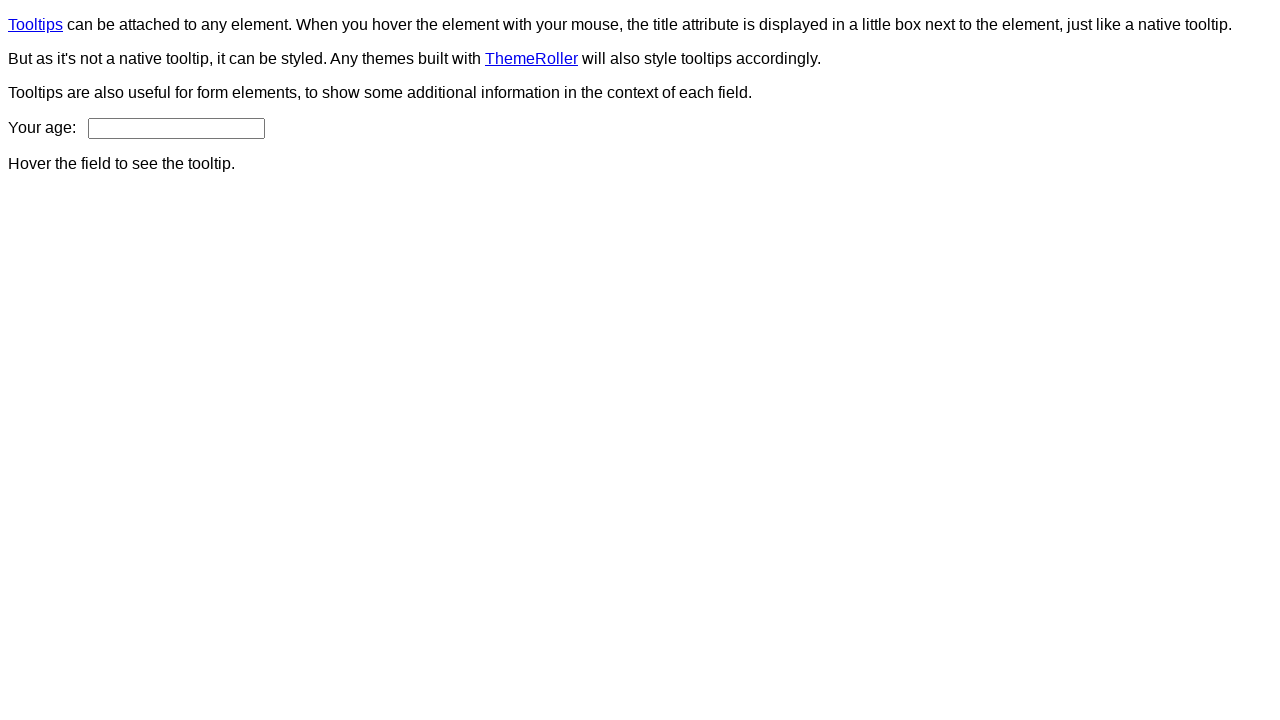

Hovered over age input field to trigger tooltip at (176, 128) on input#age
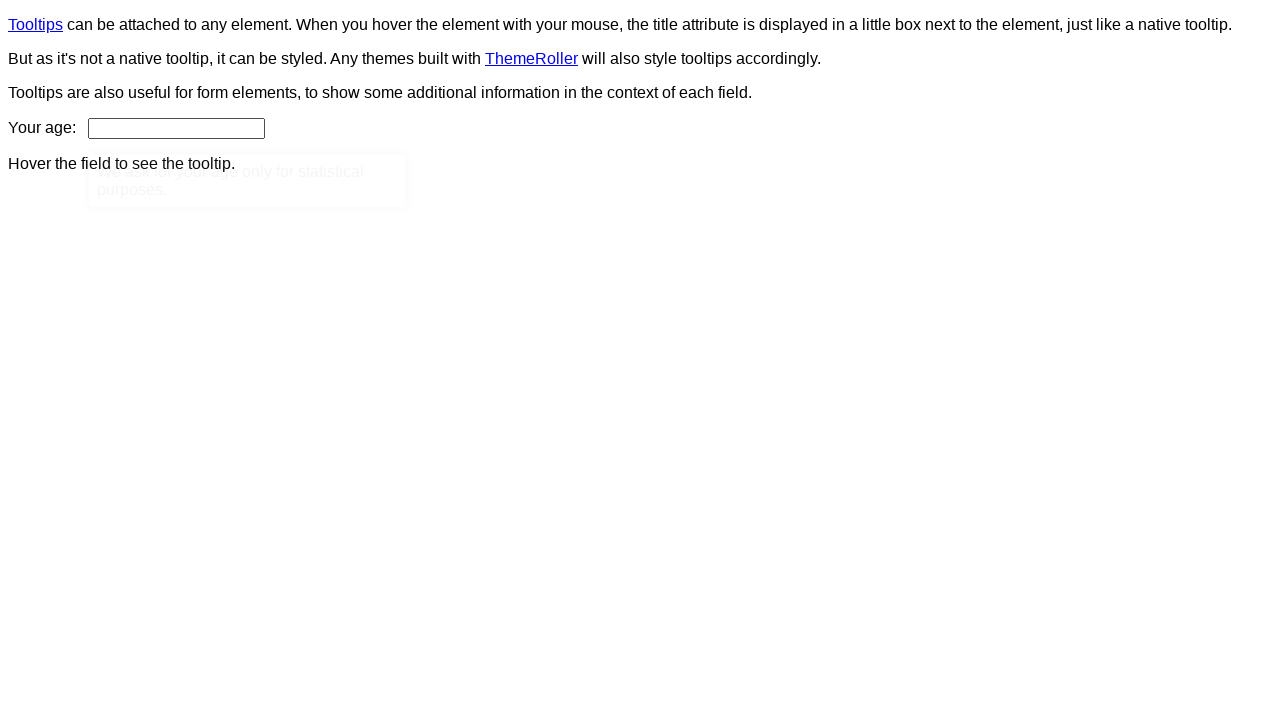

Tooltip content appeared
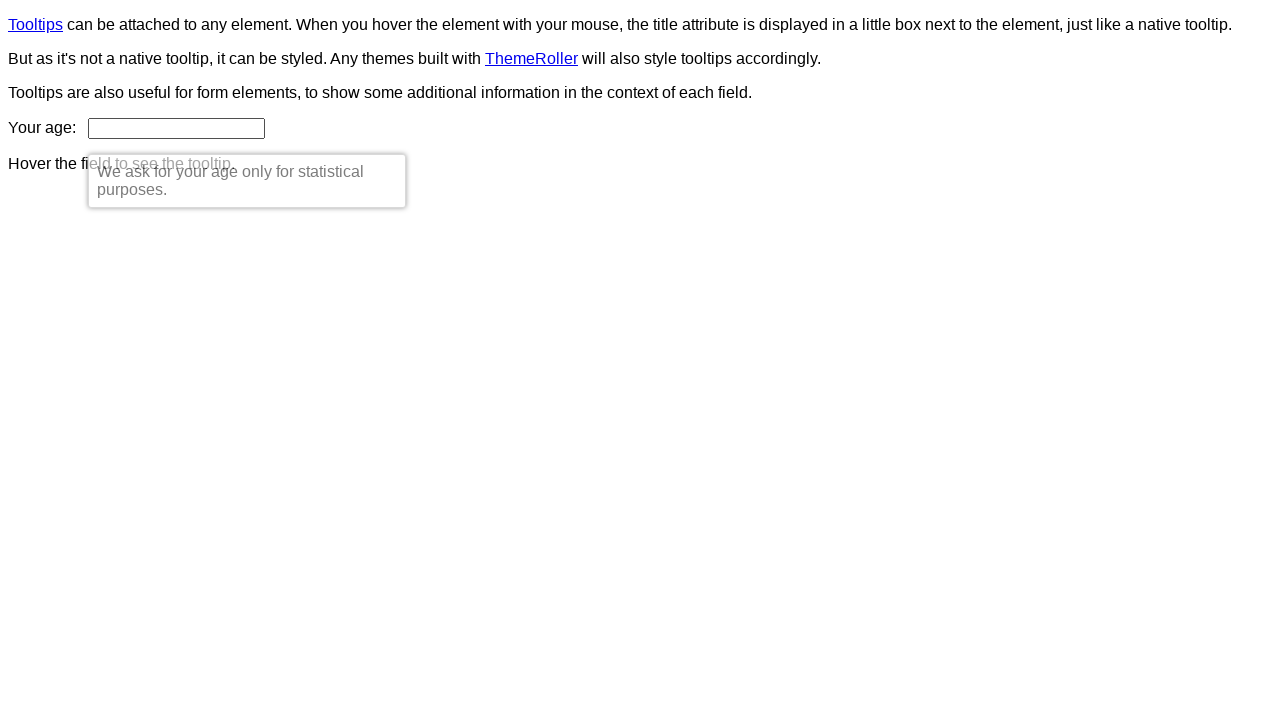

Retrieved tooltip text content
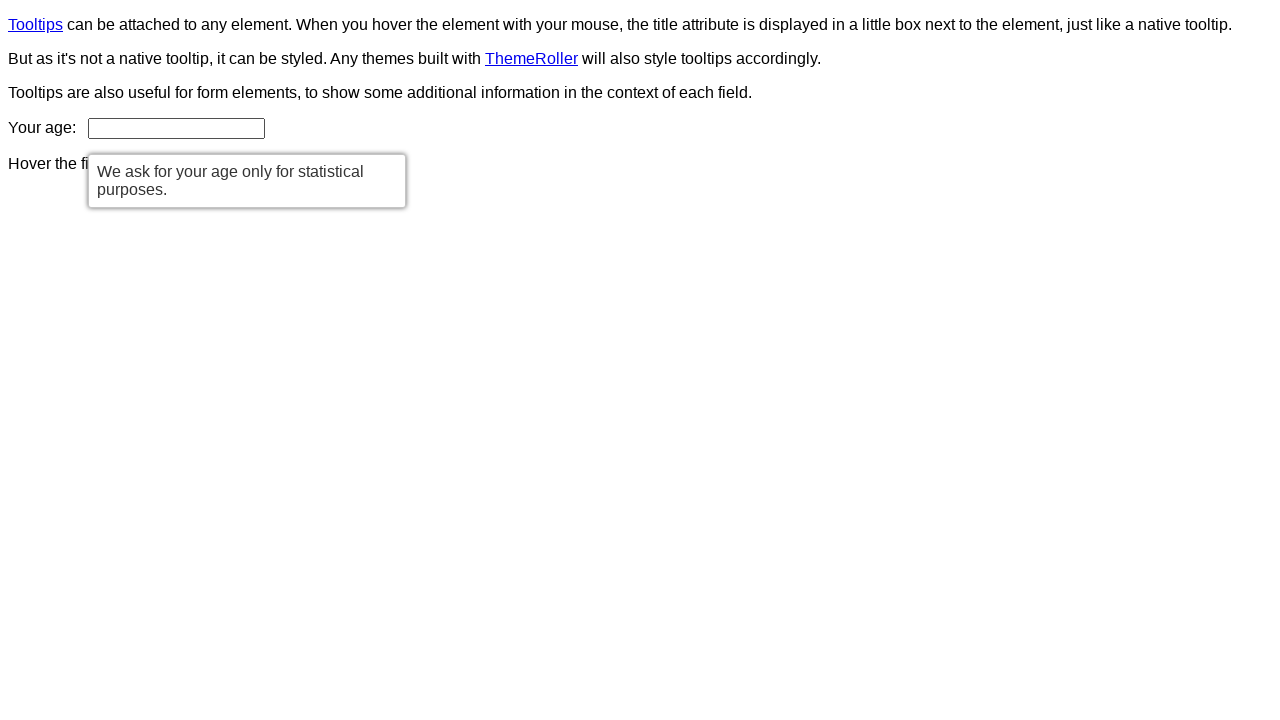

Verified tooltip text matches expected content: 'We ask for your age only for statistical purposes.'
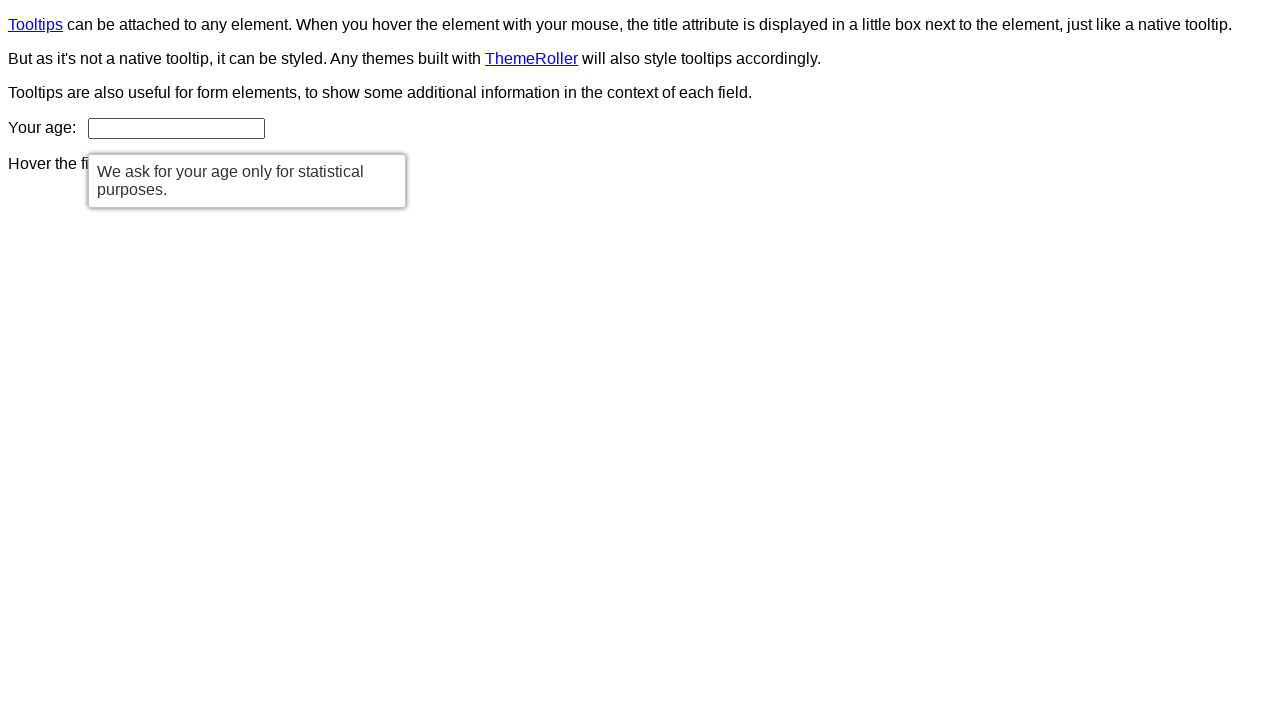

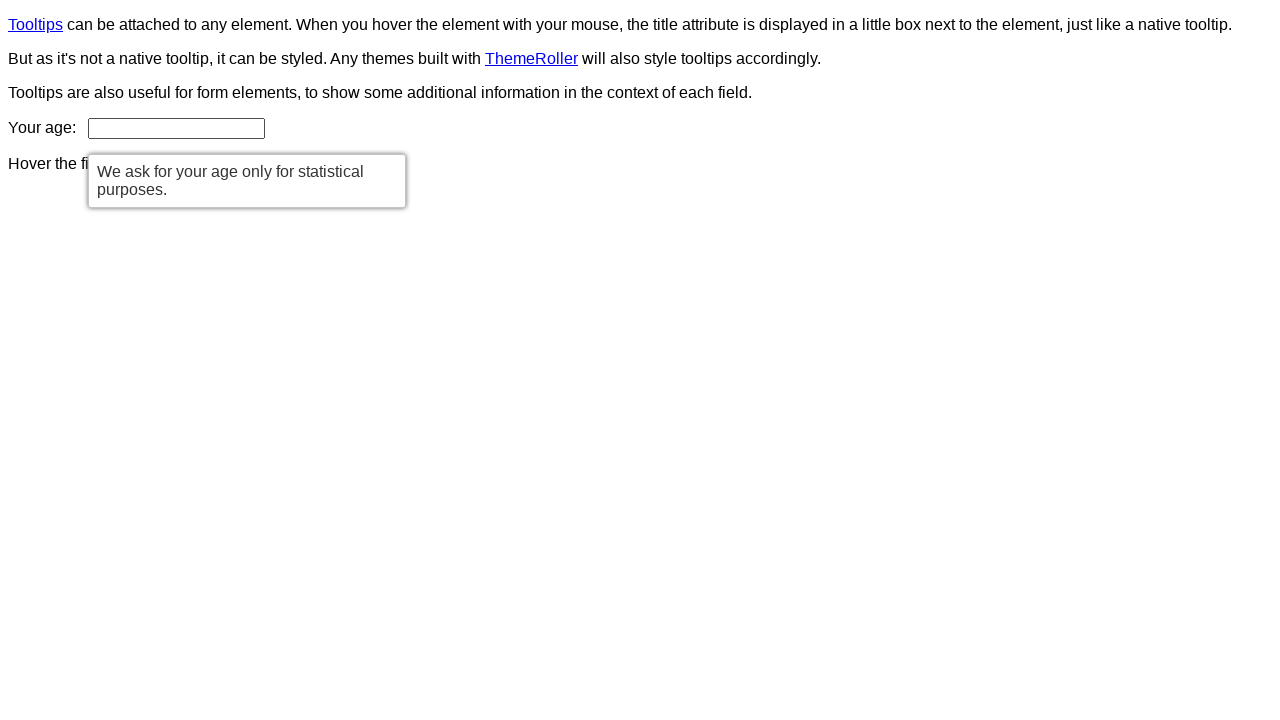